Tests clicking on Nokia product and verifying its price is displayed correctly

Starting URL: https://www.demoblaze.com/

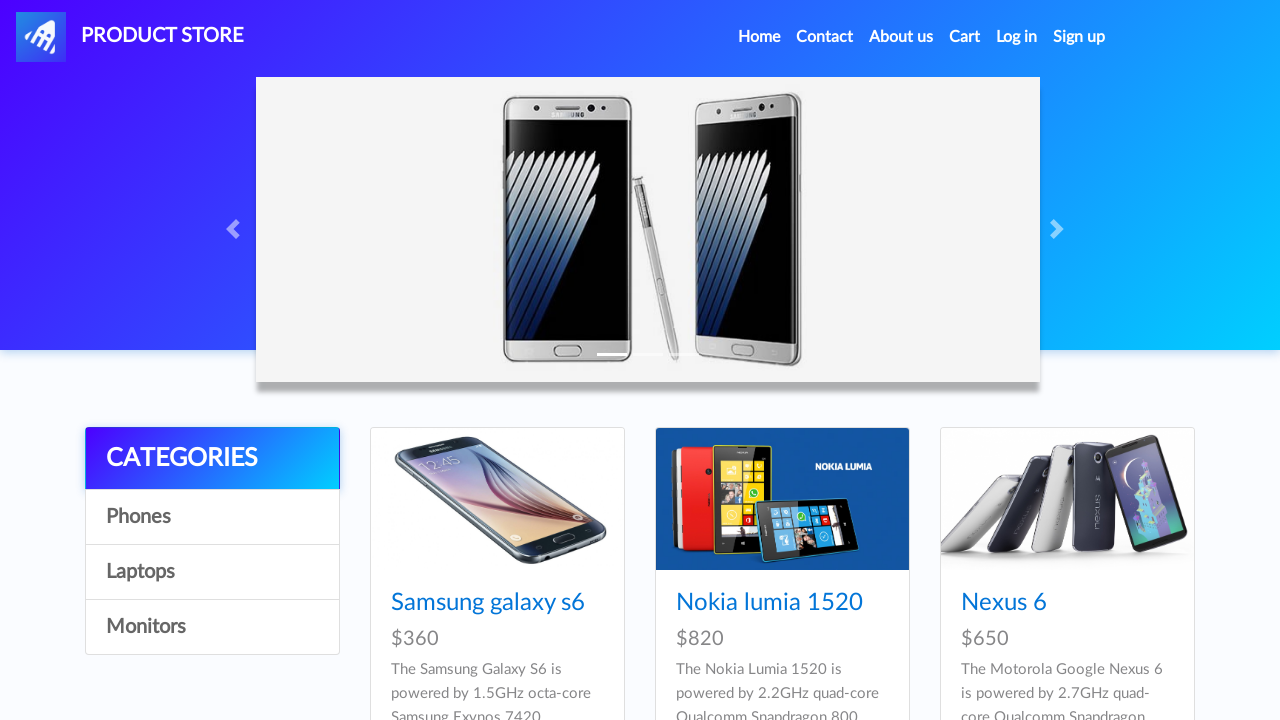

Clicked on Nokia product link at (782, 499) on a[href='prod.html?idp_=2']
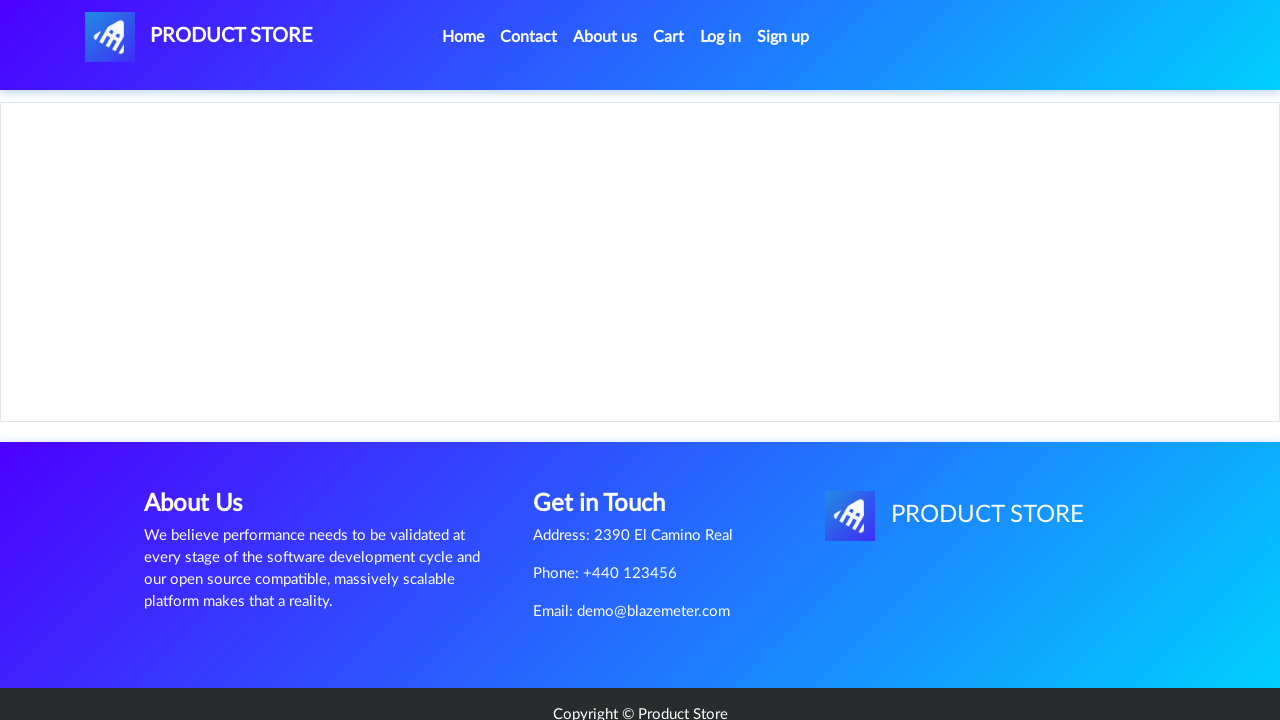

Verified Nokia product price ($820) is displayed
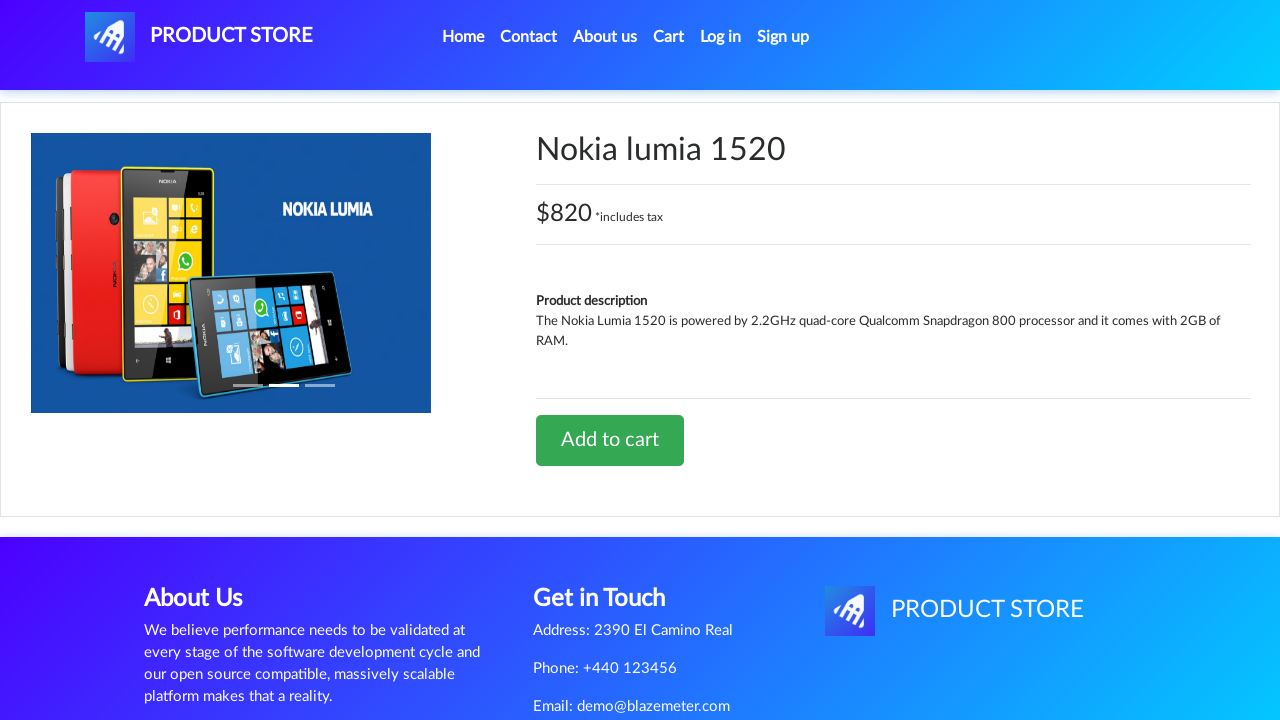

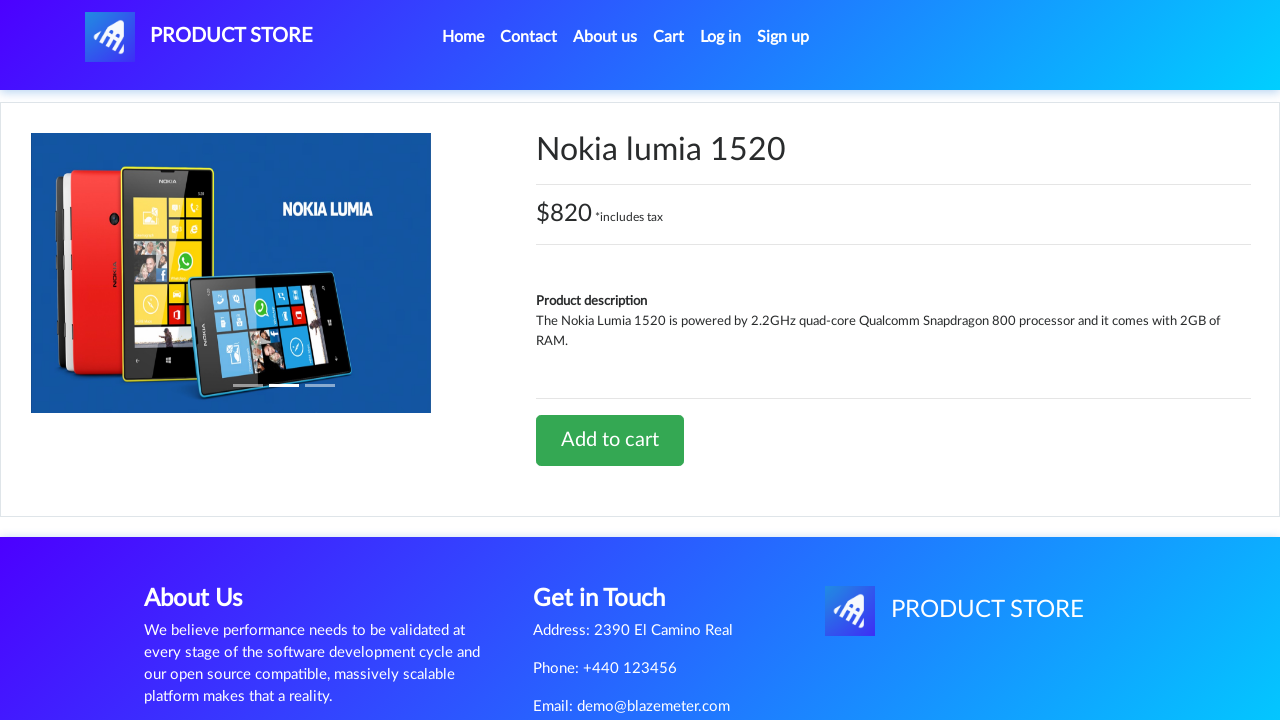